Tests slider functionality by dragging the slider element horizontally by 50 pixels

Starting URL: http://only-testing-blog.blogspot.com/2014/09/selectable.html

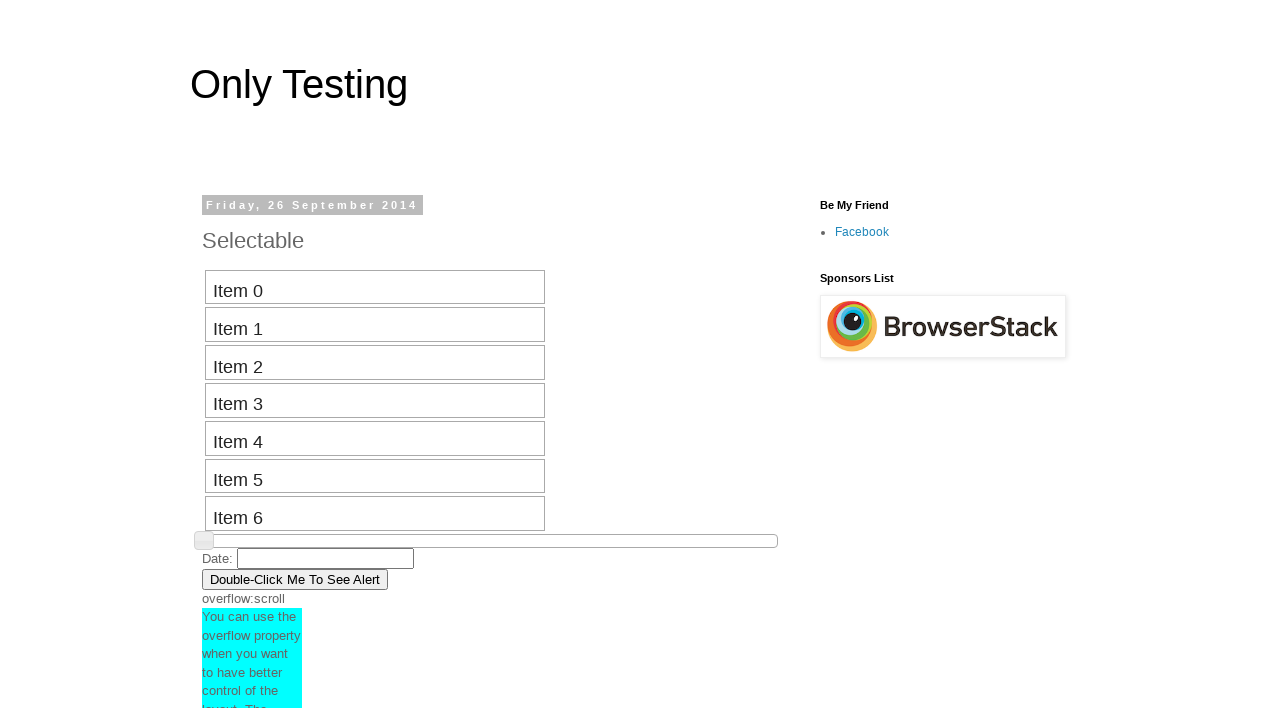

Located slider element with xpath=//*[@id='slider']
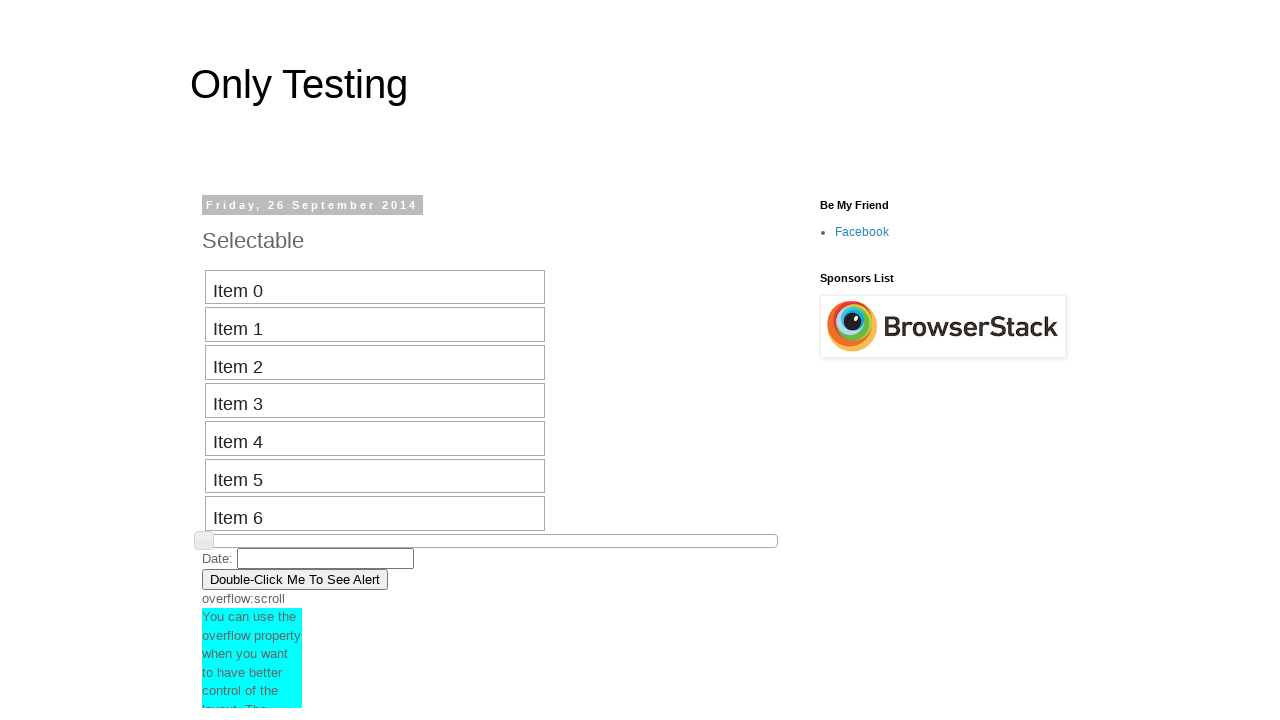

Dragged slider element 50 pixels to the right at (253, 535)
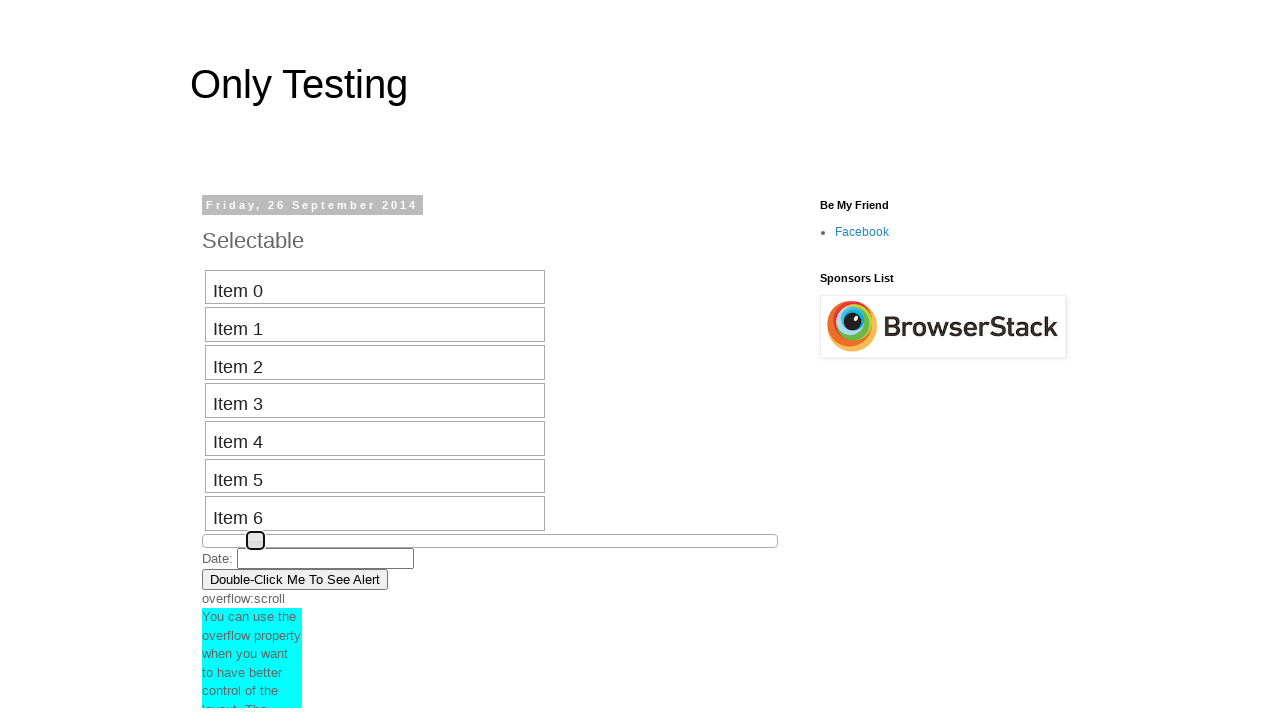

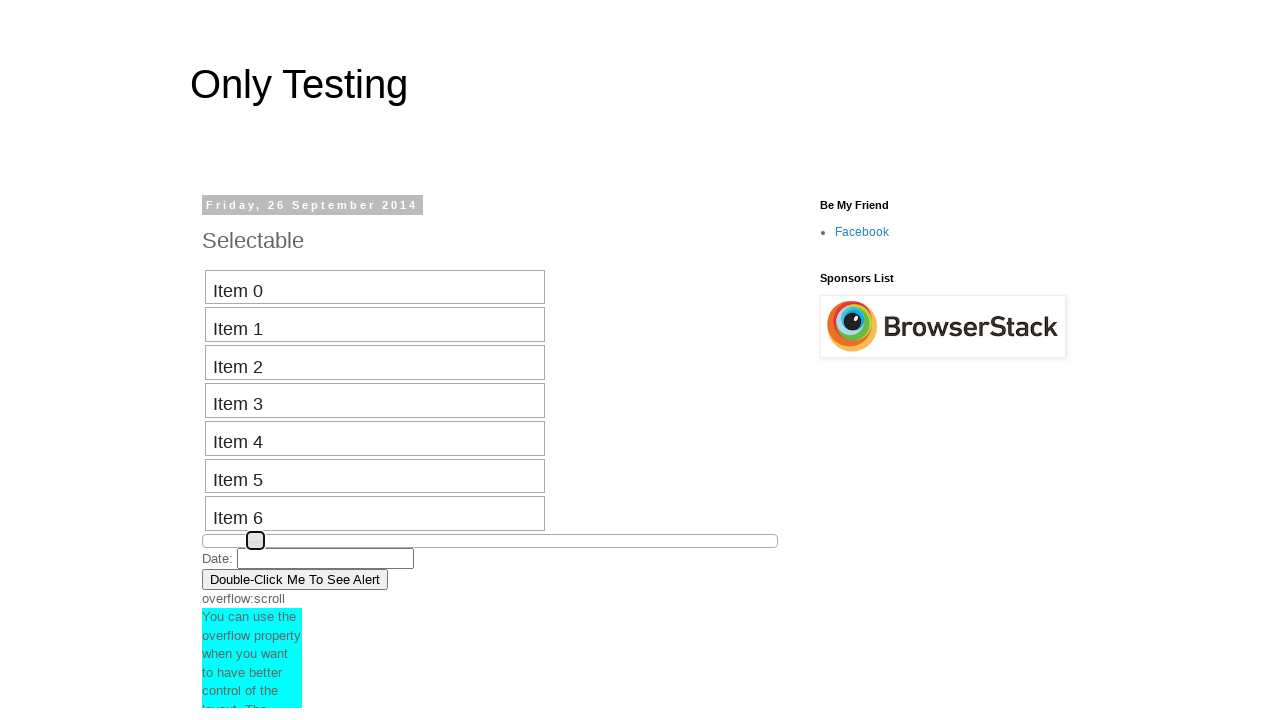